Tests the DemoQA automation practice form by filling all fields (first name, last name, email, gender, phone number, date of birth, subjects, hobbies, address, state, and city), submitting the form, and verifying the submitted data appears correctly in the confirmation modal.

Starting URL: https://demoqa.com/automation-practice-form

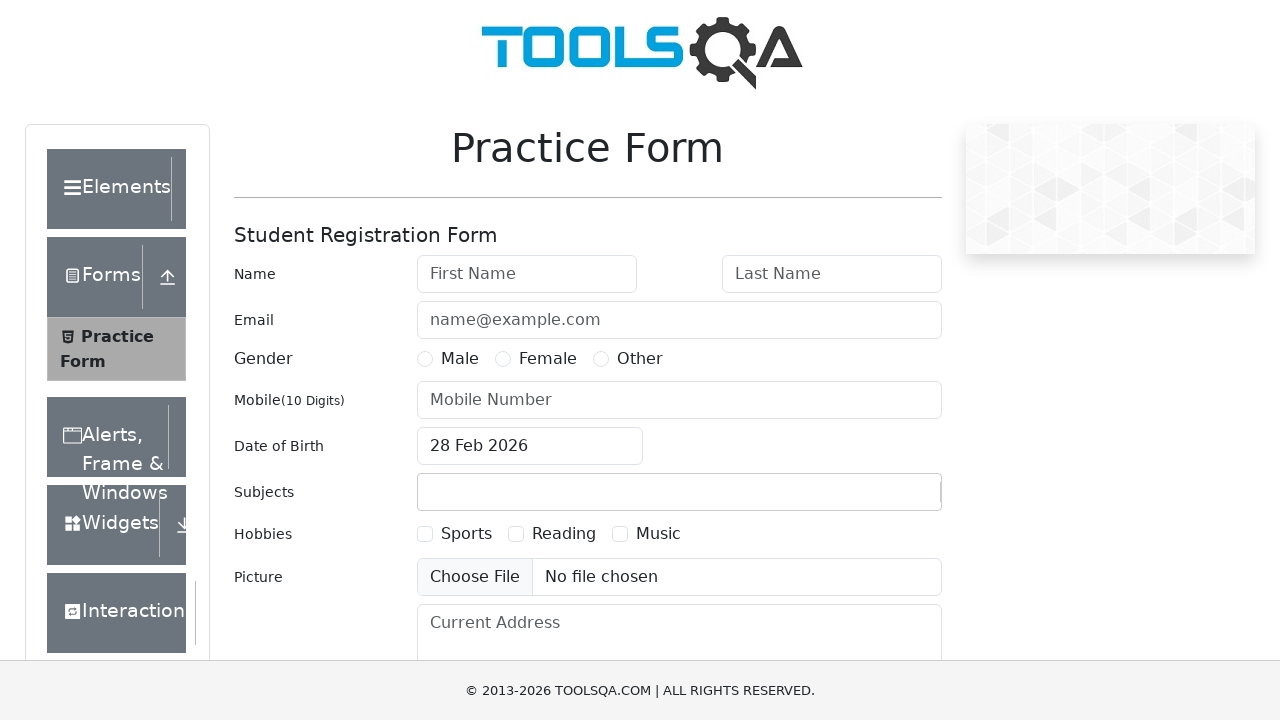

Filled first name field with 'John' on #firstName
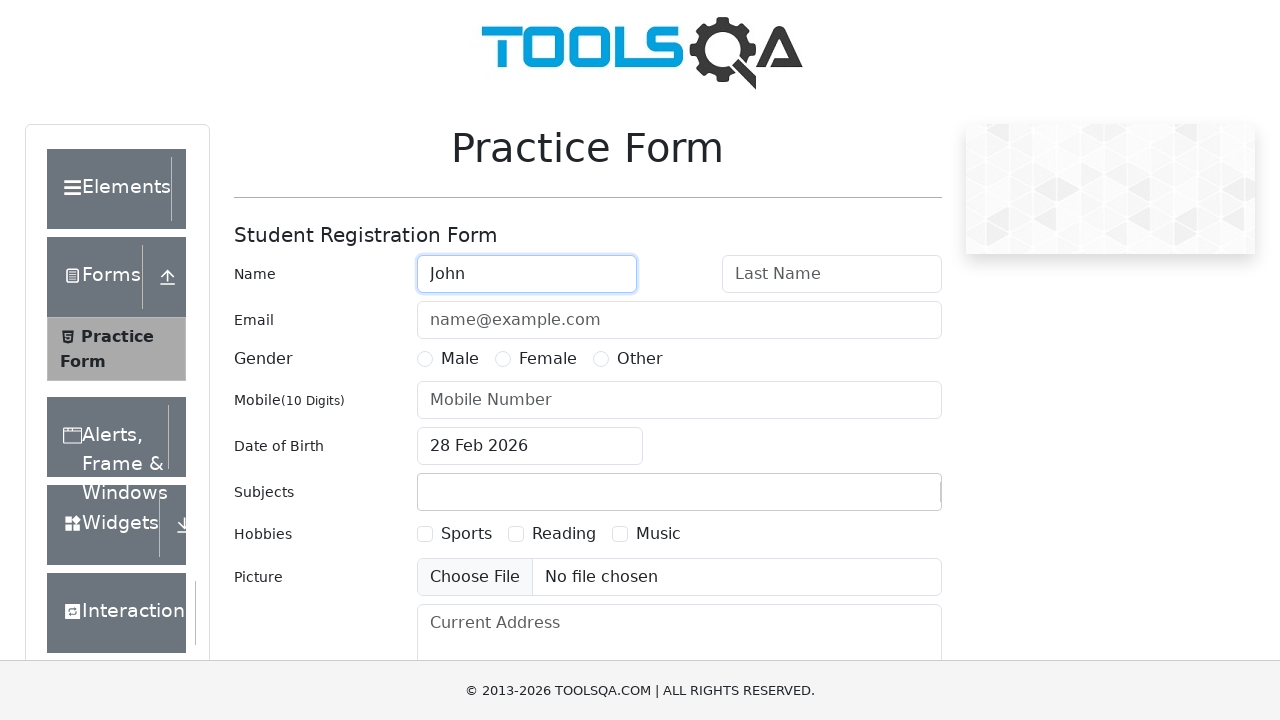

Filled last name field with 'Smith' on #lastName
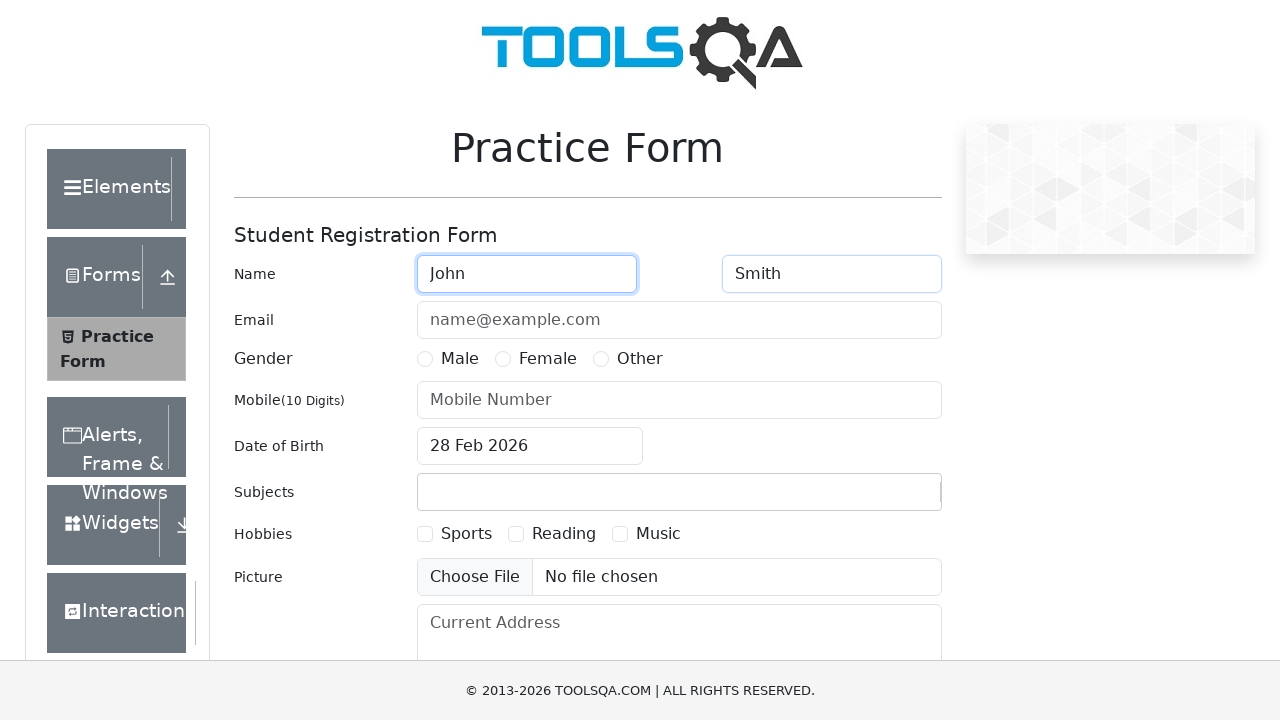

Filled email field with 'johnsmith@example.com' on #userEmail
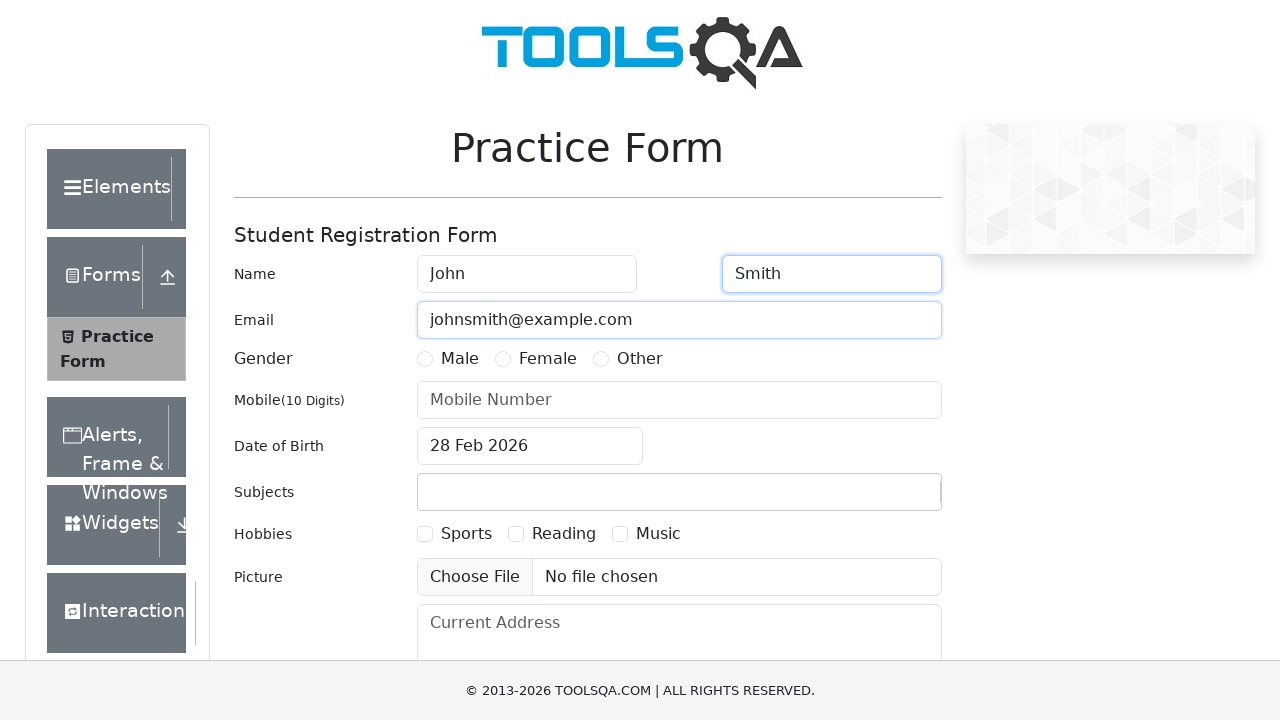

Selected gender 'Other' (radio button 3) at (640, 359) on label[for='gender-radio-3']
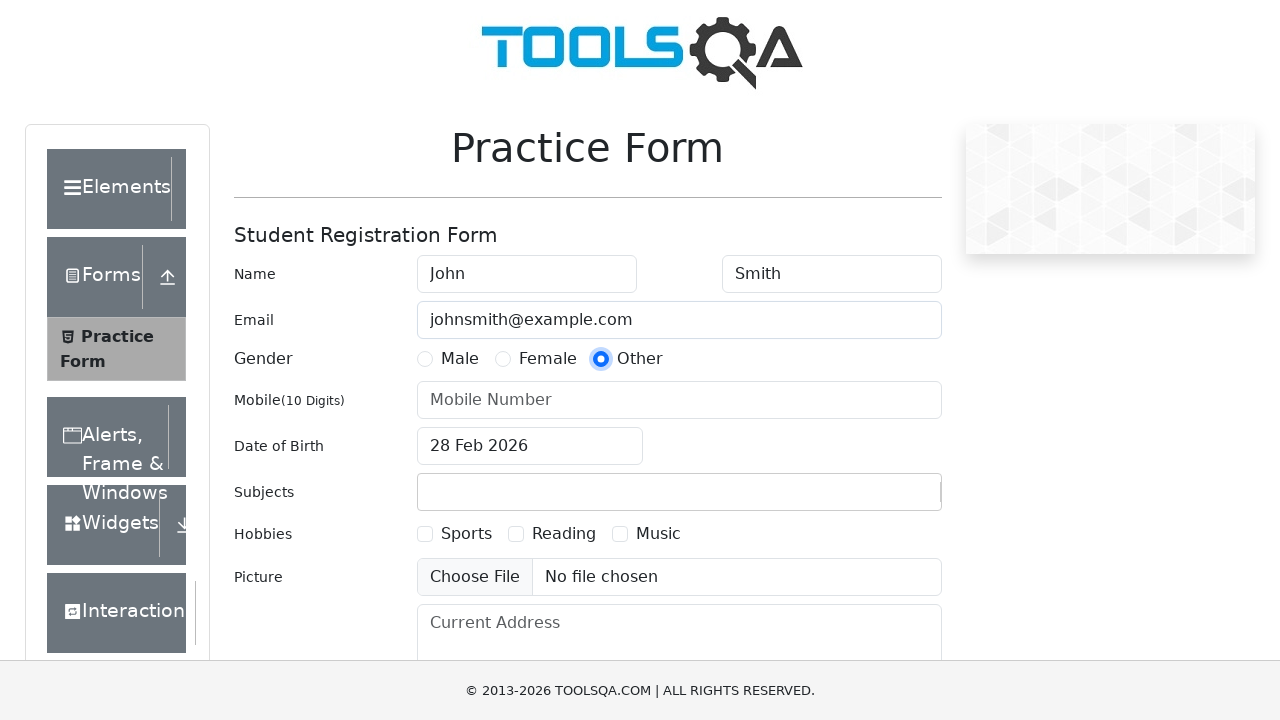

Filled phone number field with '9876543210' on #userNumber
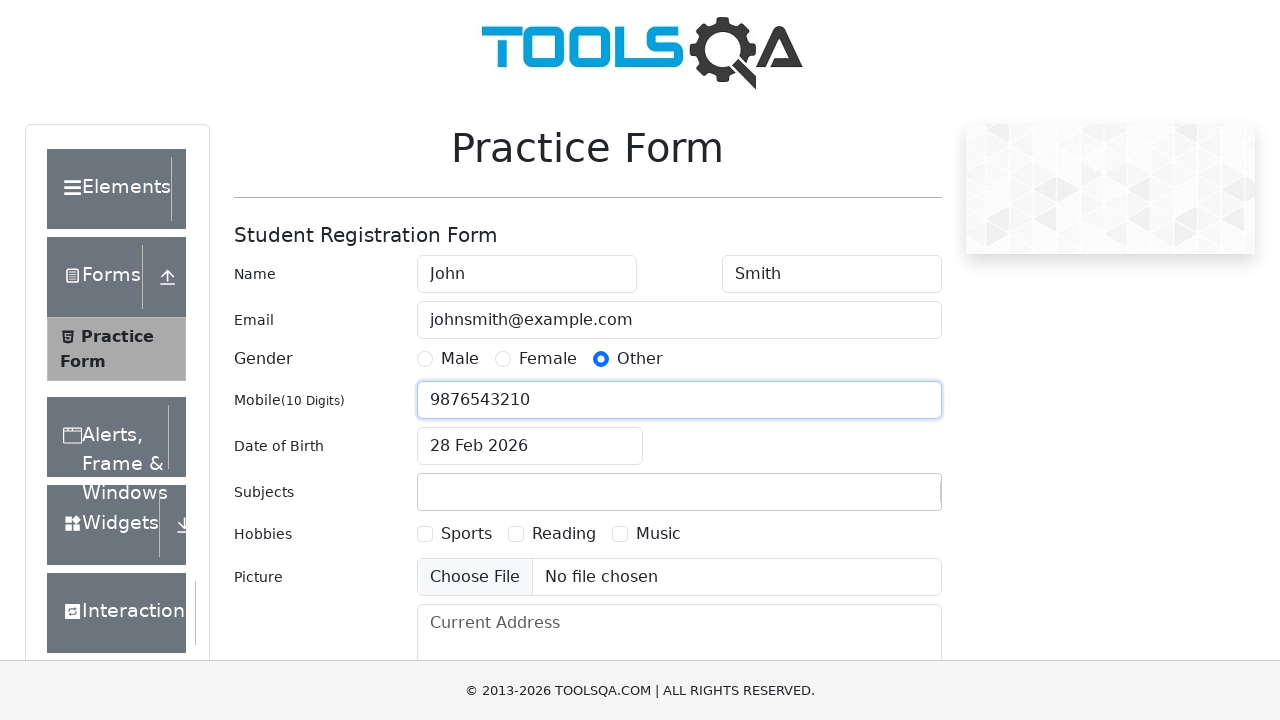

Clicked date of birth input field at (530, 446) on #dateOfBirthInput
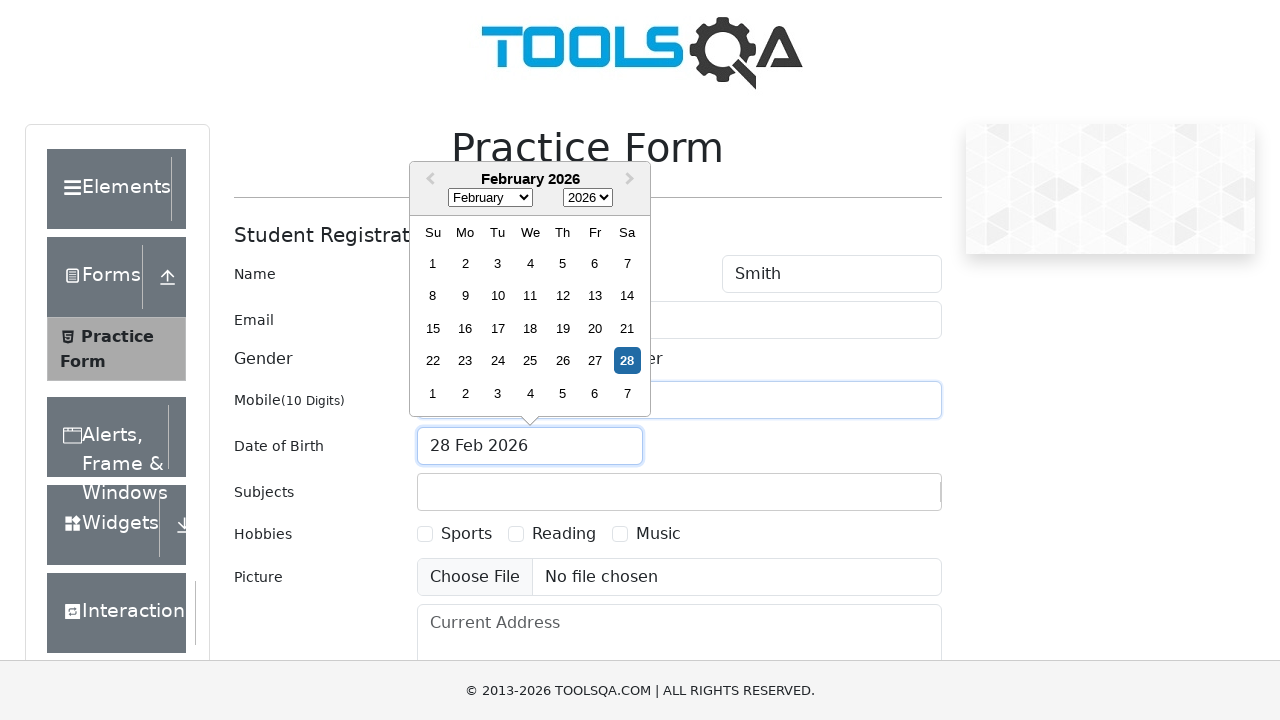

Selected month September (8) from date picker on .react-datepicker__month-select
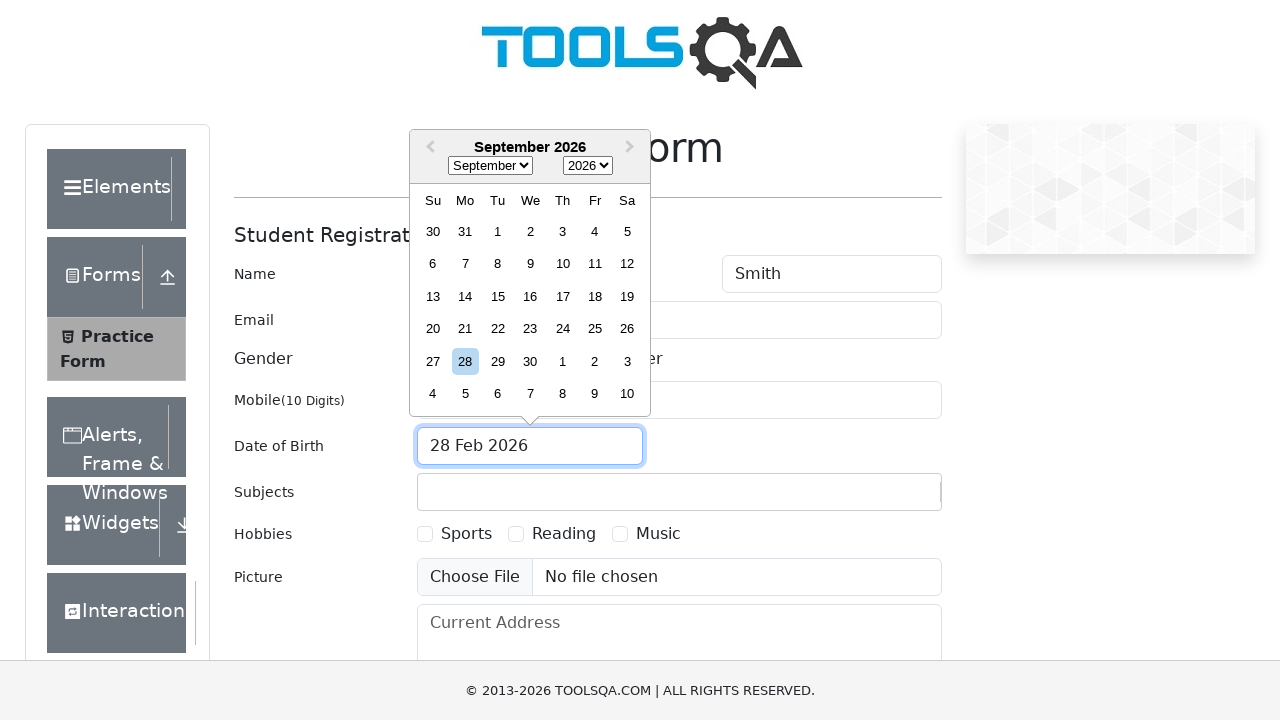

Selected year 1996 from date picker on .react-datepicker__year-select
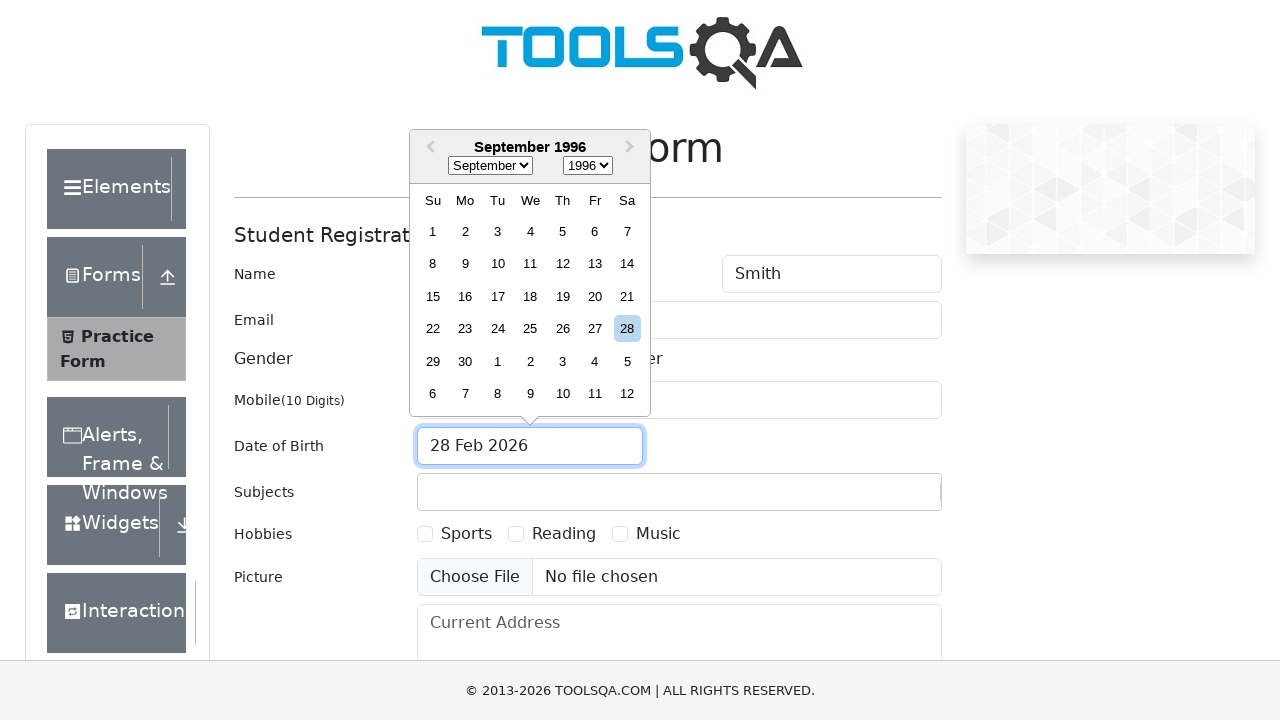

Selected day 11 from date picker at (530, 264) on .react-datepicker__day--011:not(.react-datepicker__day--outside-month)
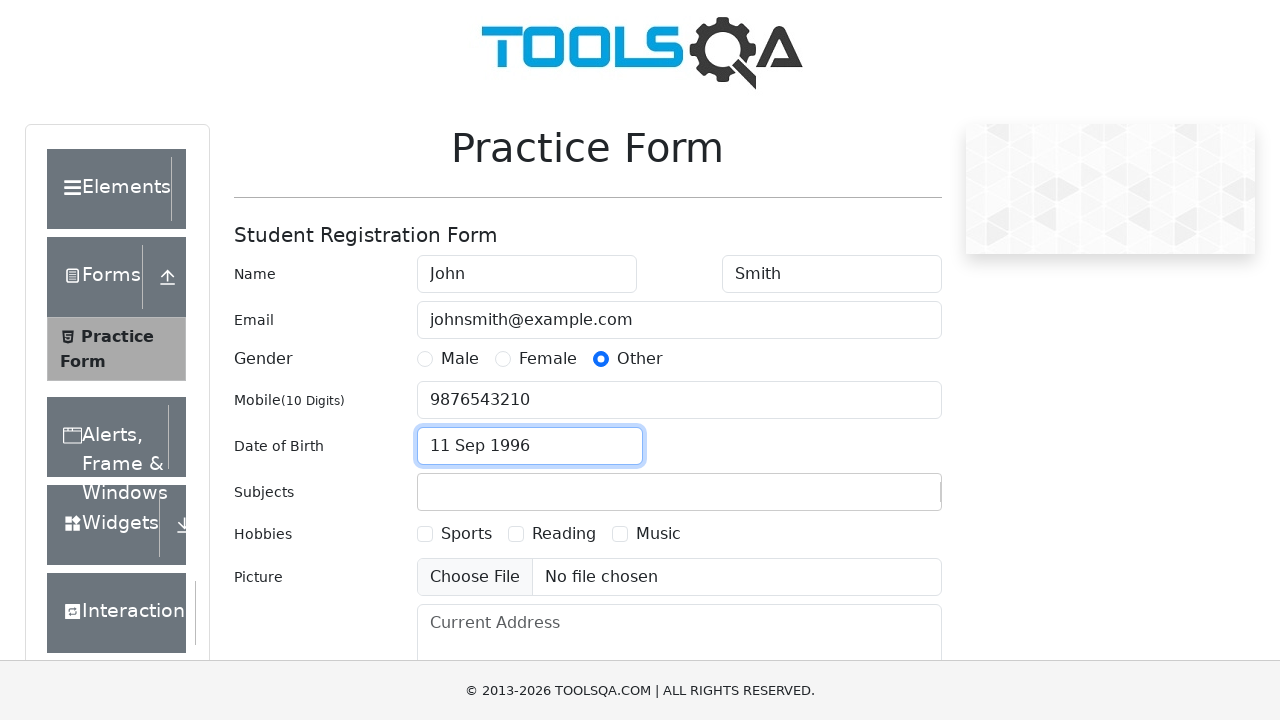

Clicked subjects input field at (430, 492) on #subjectsInput
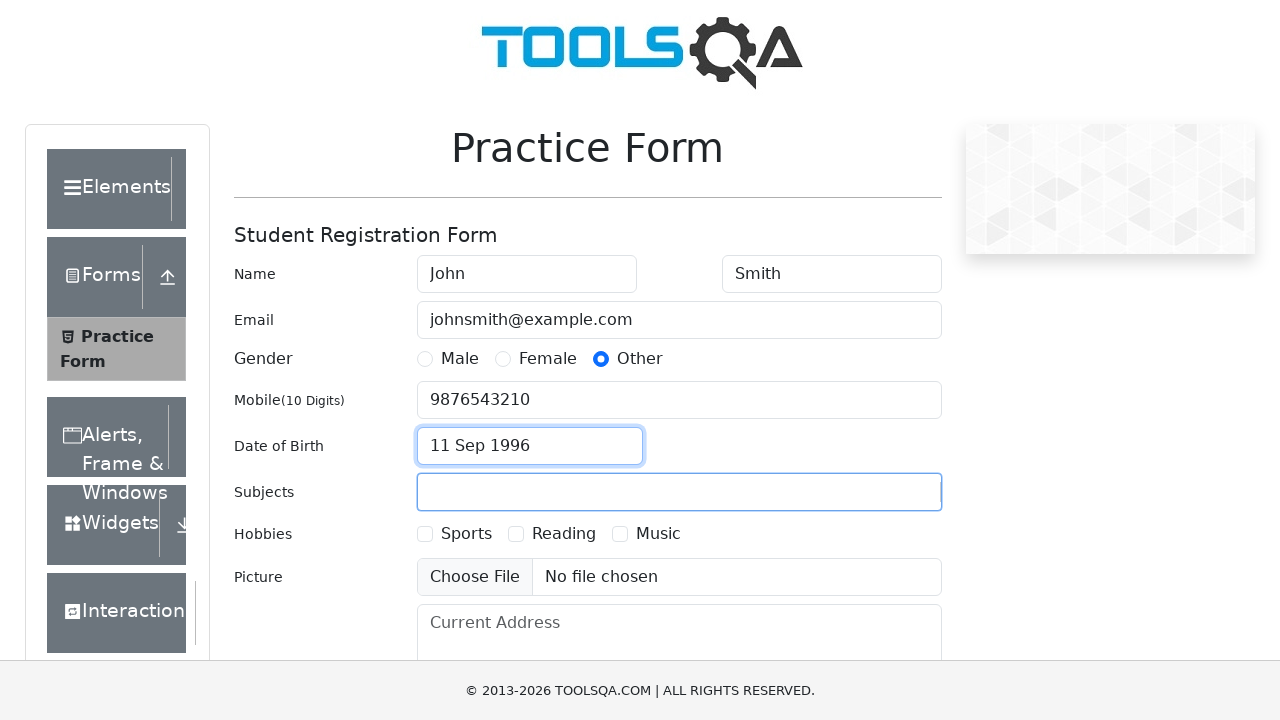

Filled subjects field with 'Maths' on #subjectsInput
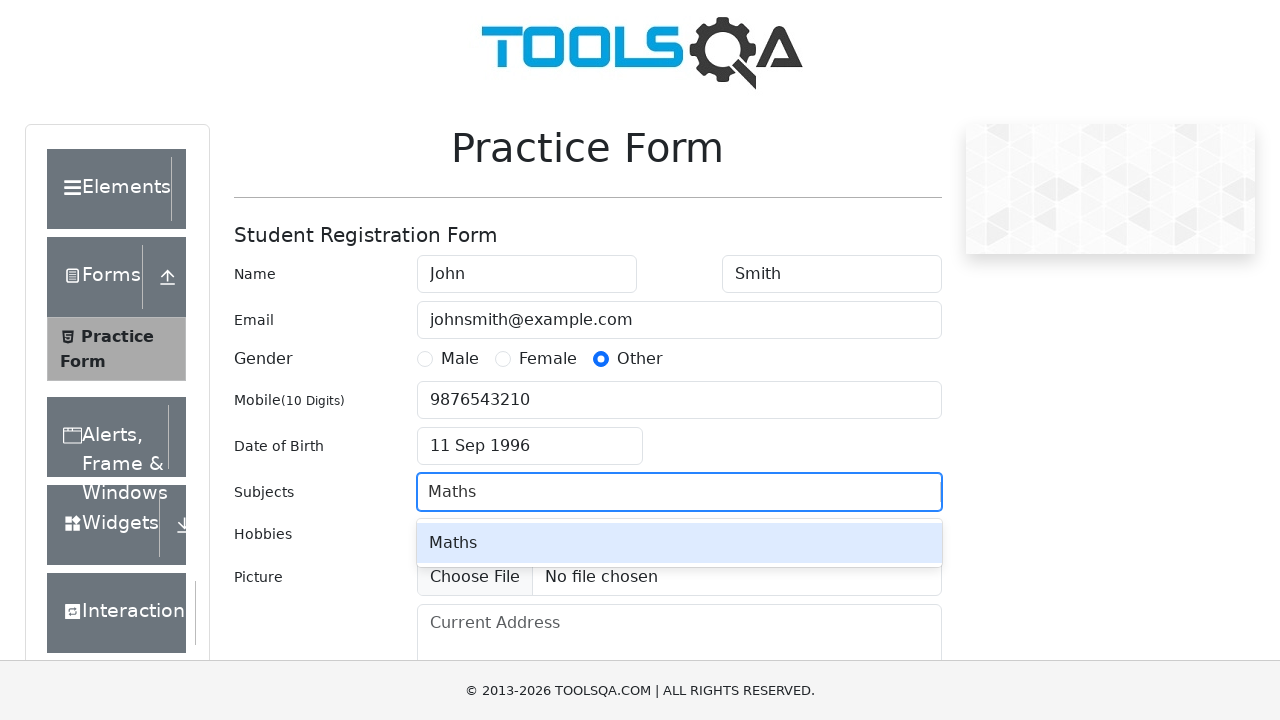

Pressed Enter to confirm subject selection
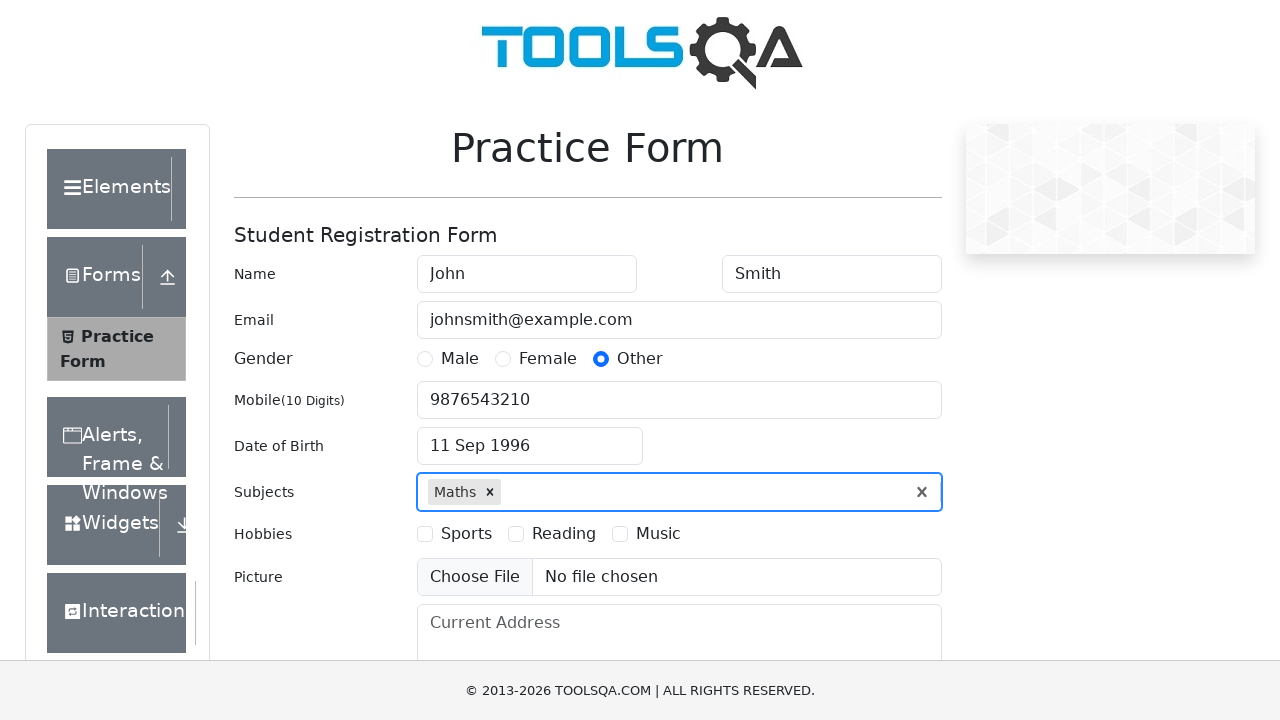

Selected hobby 'Reading' (checkbox 2) at (564, 534) on label[for='hobbies-checkbox-2']
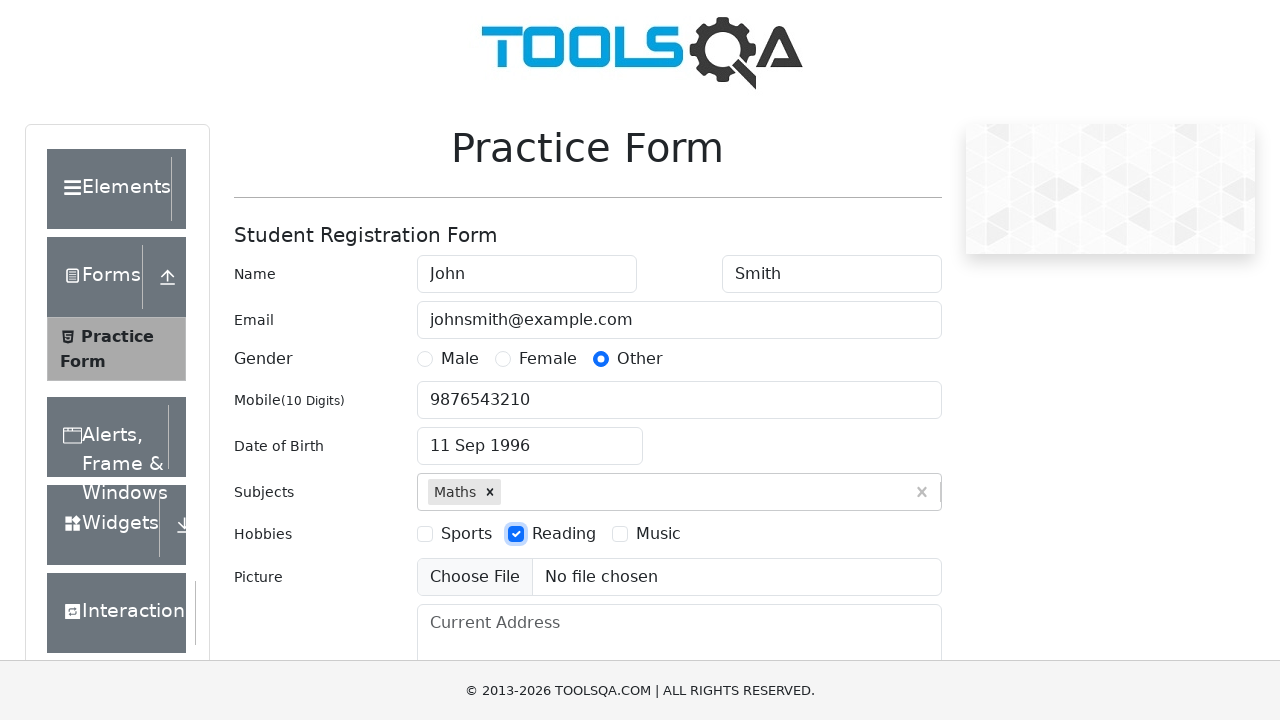

Filled current address field with '123 Main Street, Test City' on #currentAddress
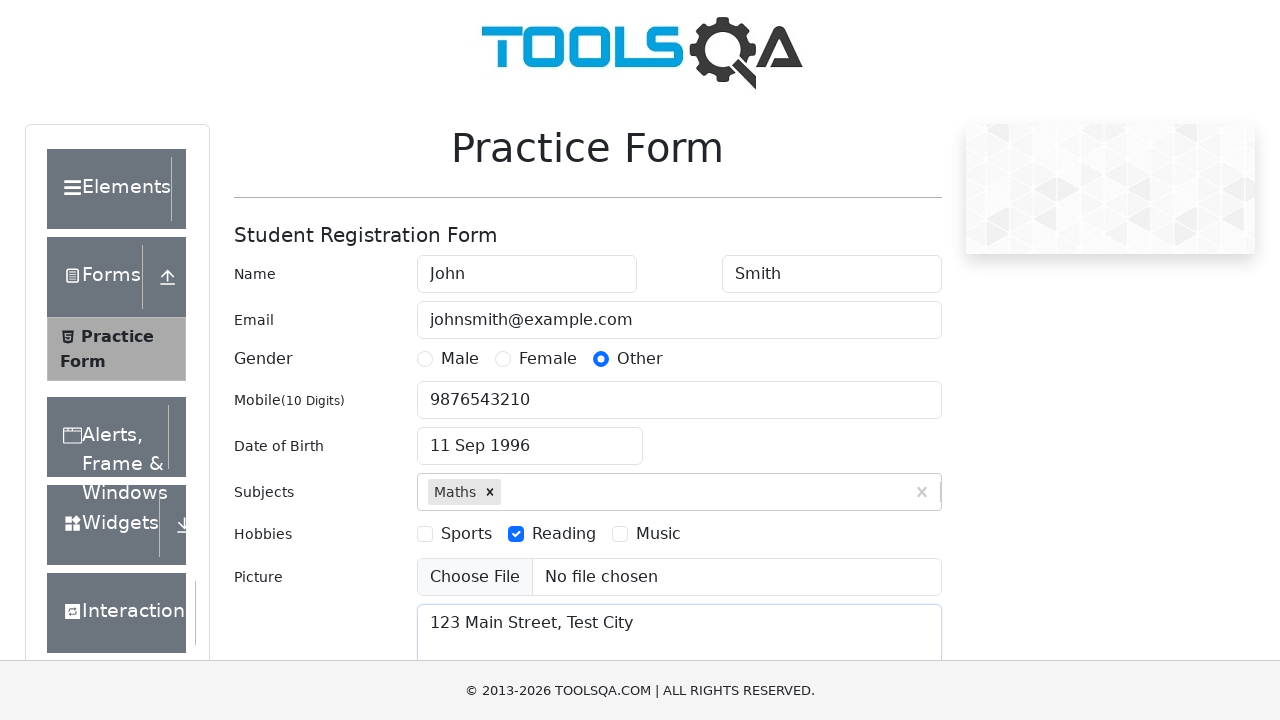

Clicked state dropdown at (527, 437) on #state
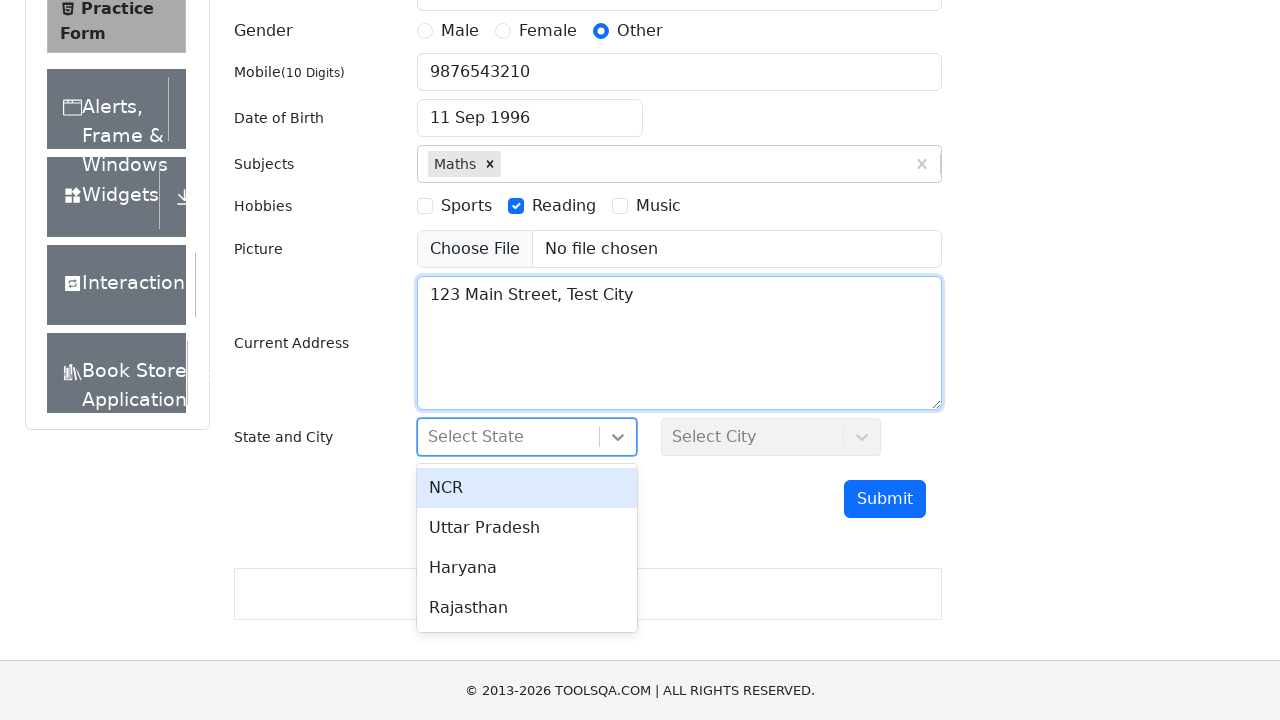

Filled state search field with 'NCR' on #react-select-3-input
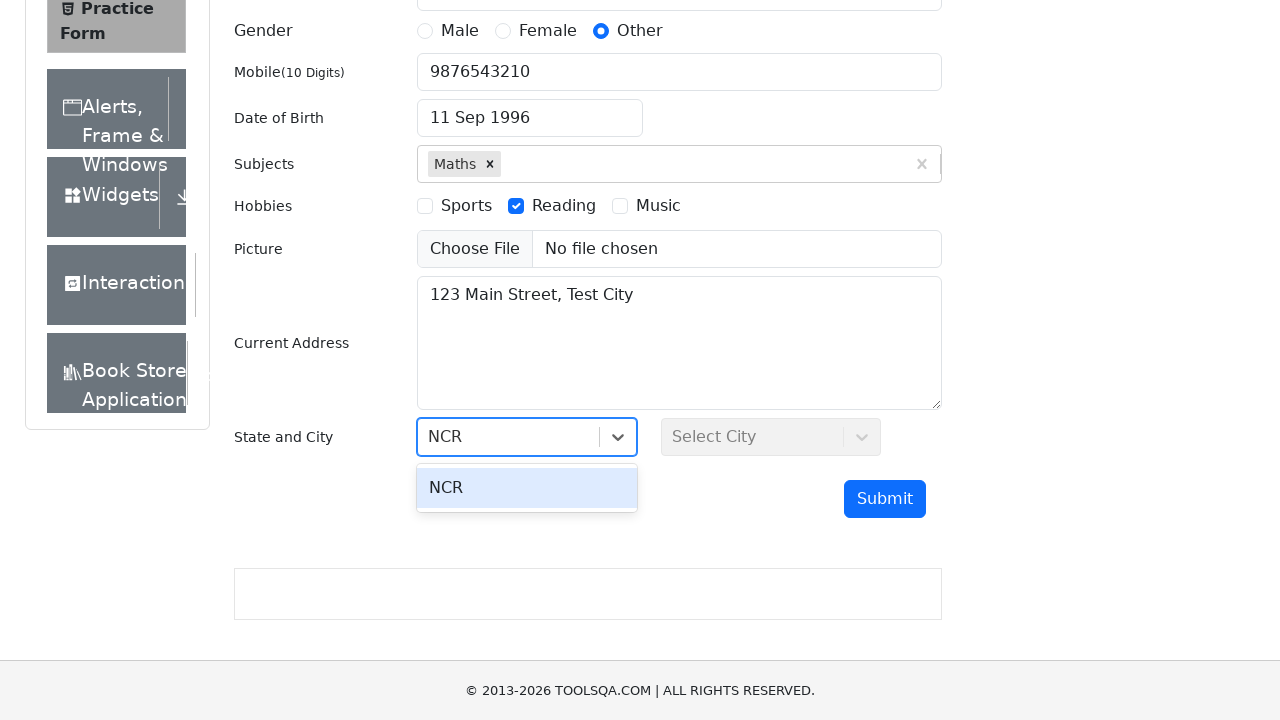

Pressed Enter to confirm state selection 'NCR'
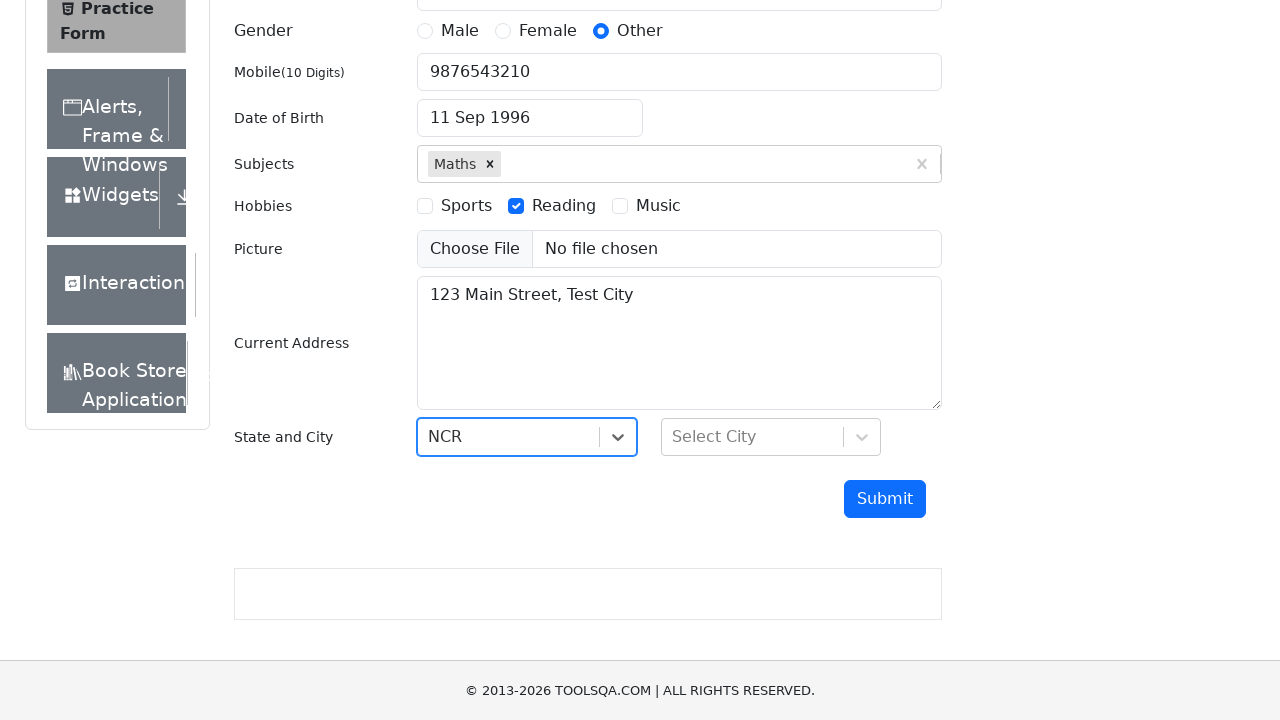

Clicked city dropdown at (771, 437) on #city
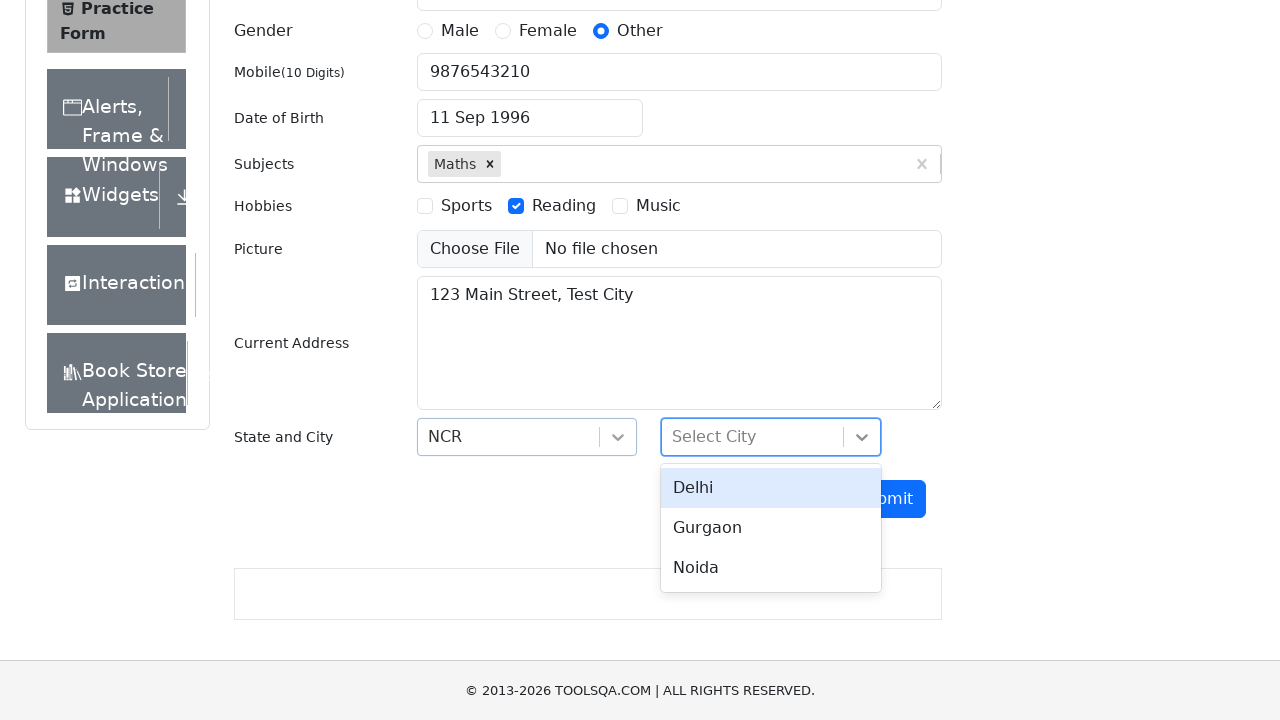

Filled city search field with 'Delhi' on #react-select-4-input
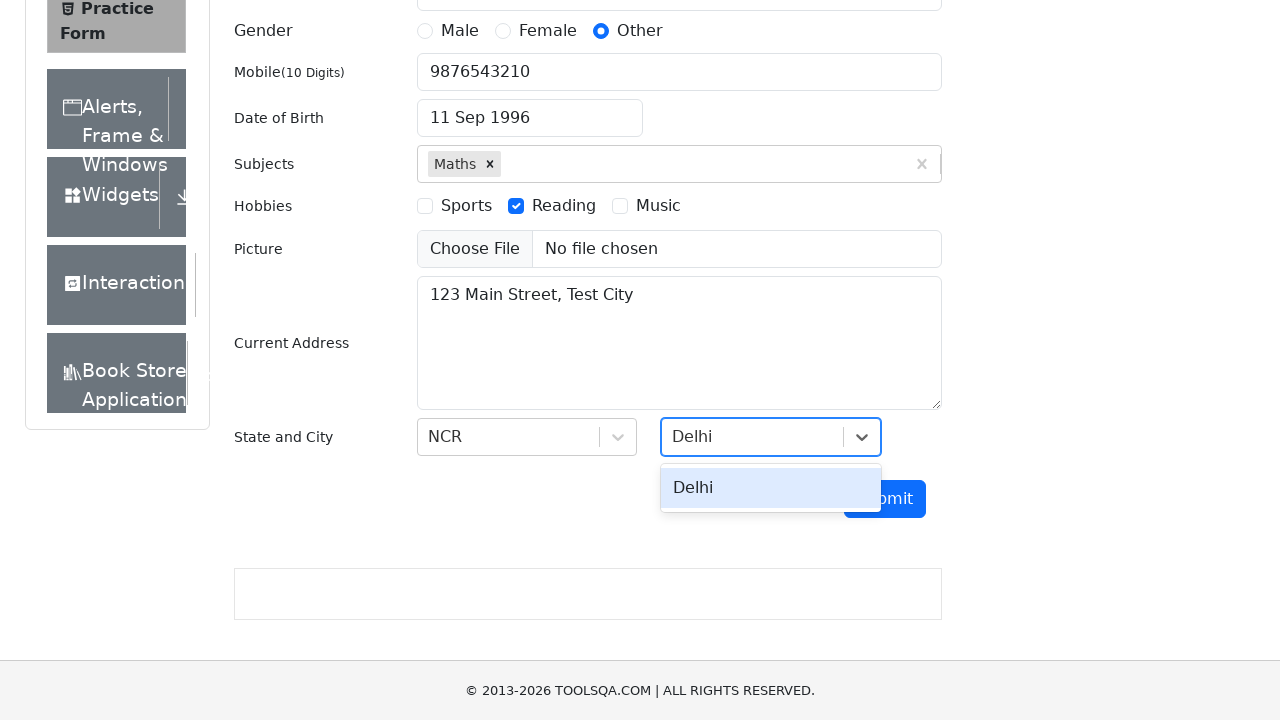

Pressed Enter to confirm city selection 'Delhi'
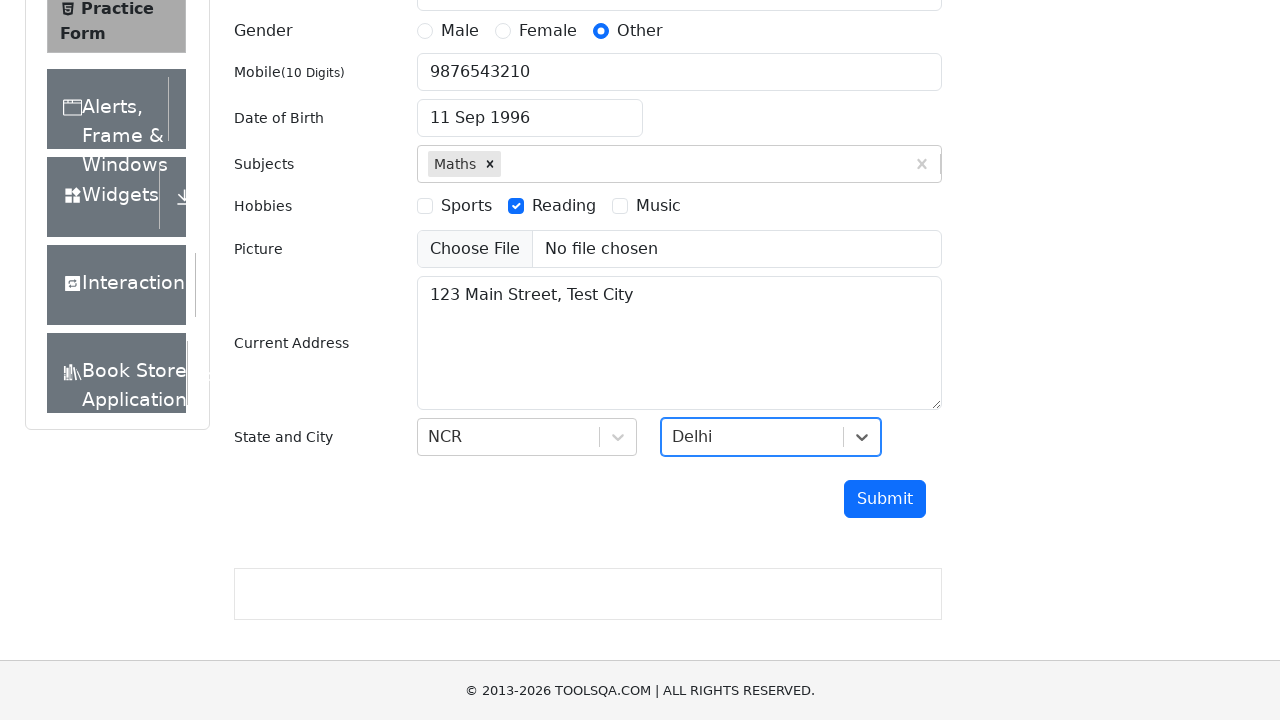

Clicked submit button to submit the form at (885, 499) on #submit
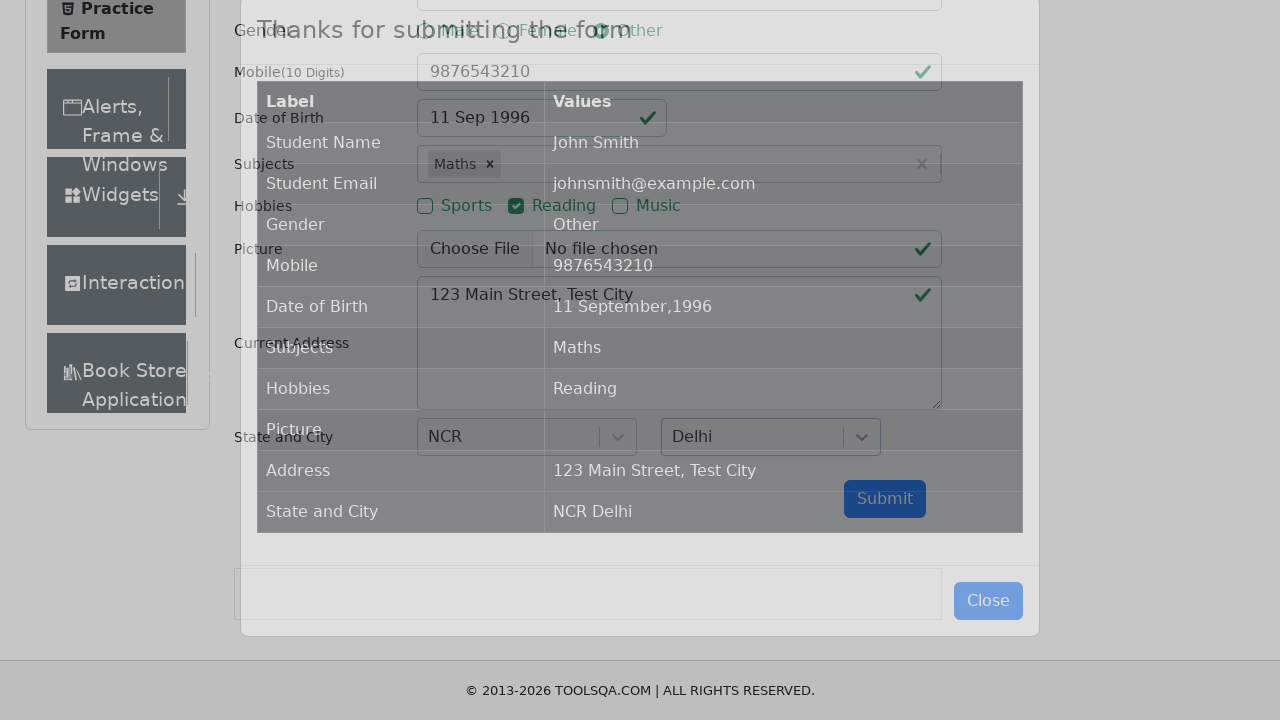

Confirmation modal appeared with submitted data
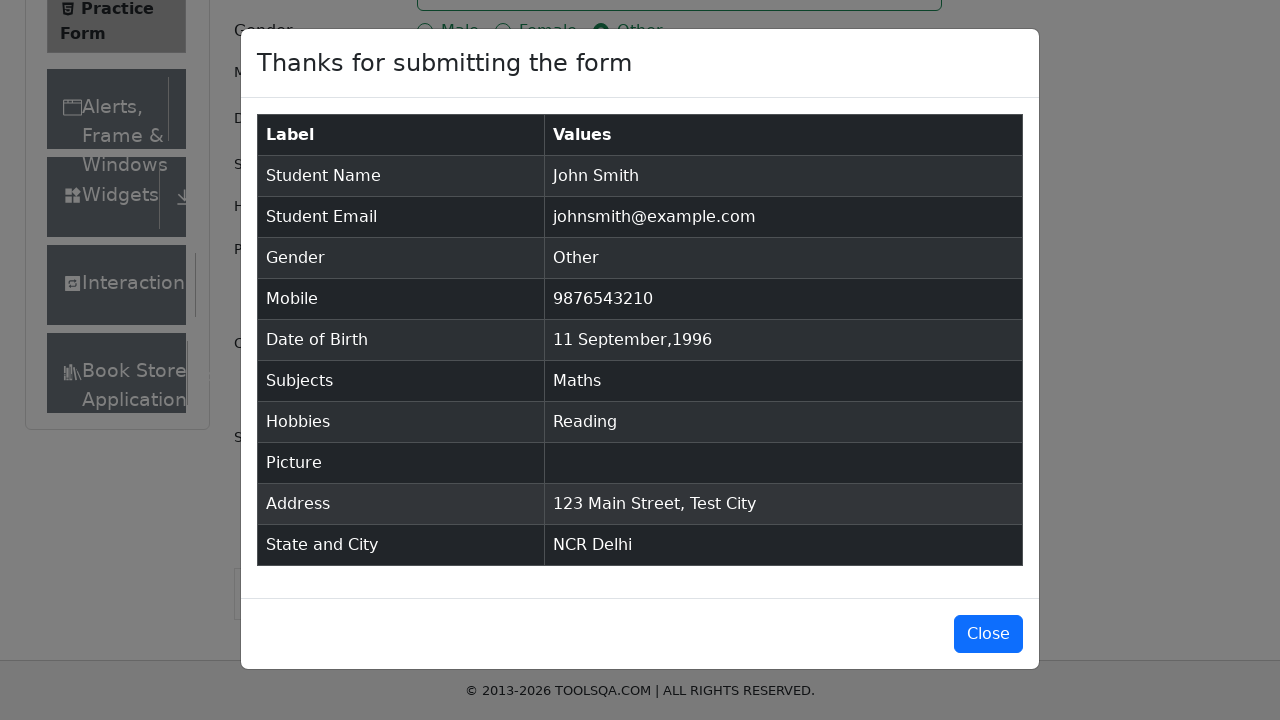

Form submission modal content fully loaded and visible
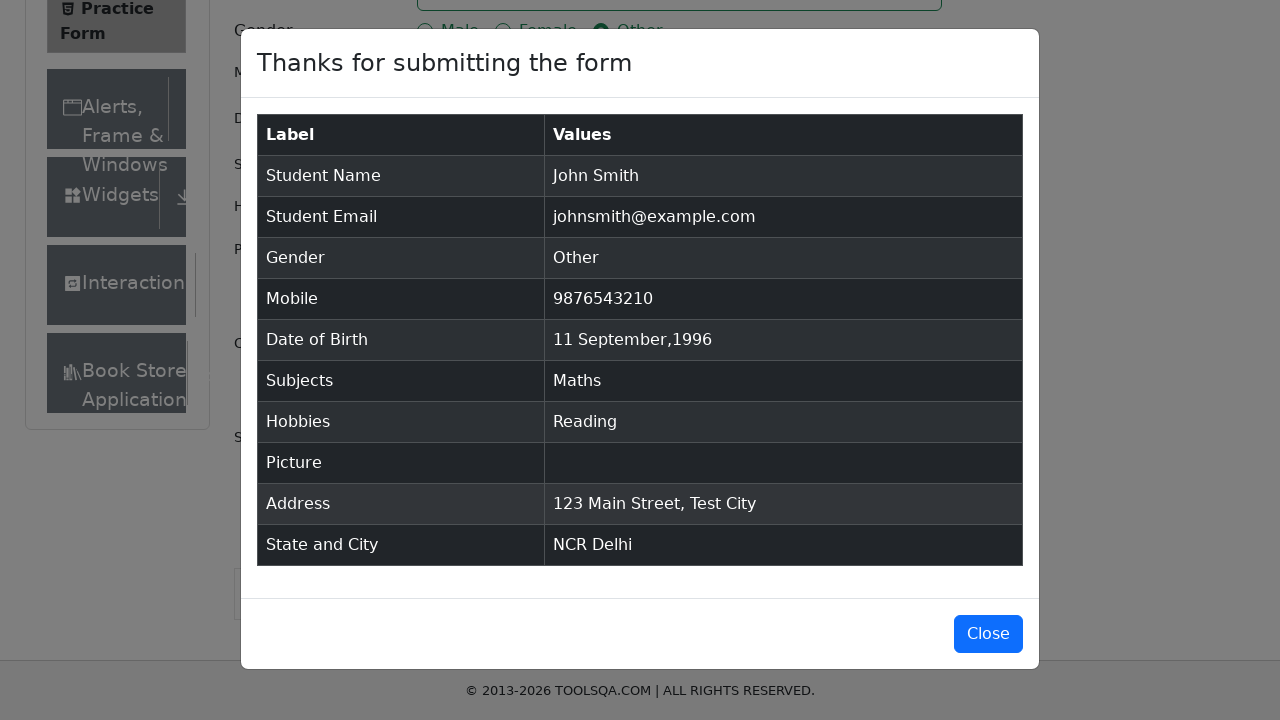

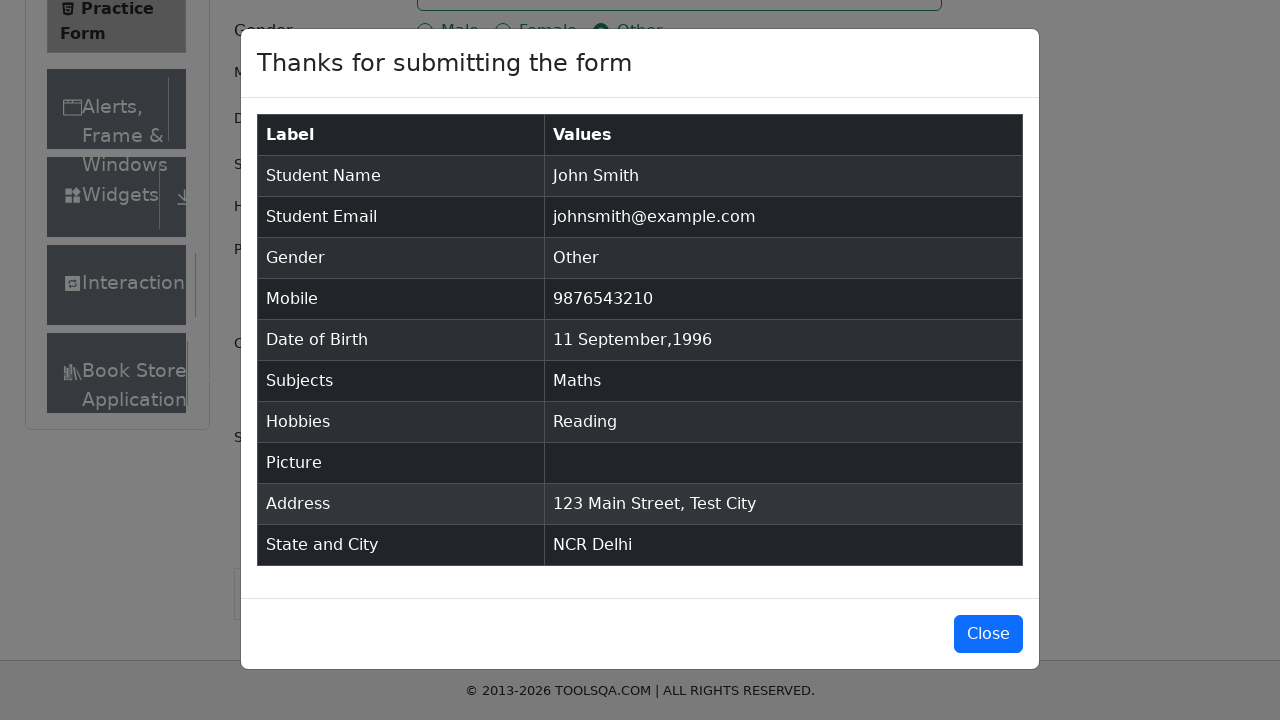